Navigates to a lunar calendar website, clicks on a navigation link, and verifies the page header text is displayed correctly

Starting URL: https://www.life-moon.pp.ru/

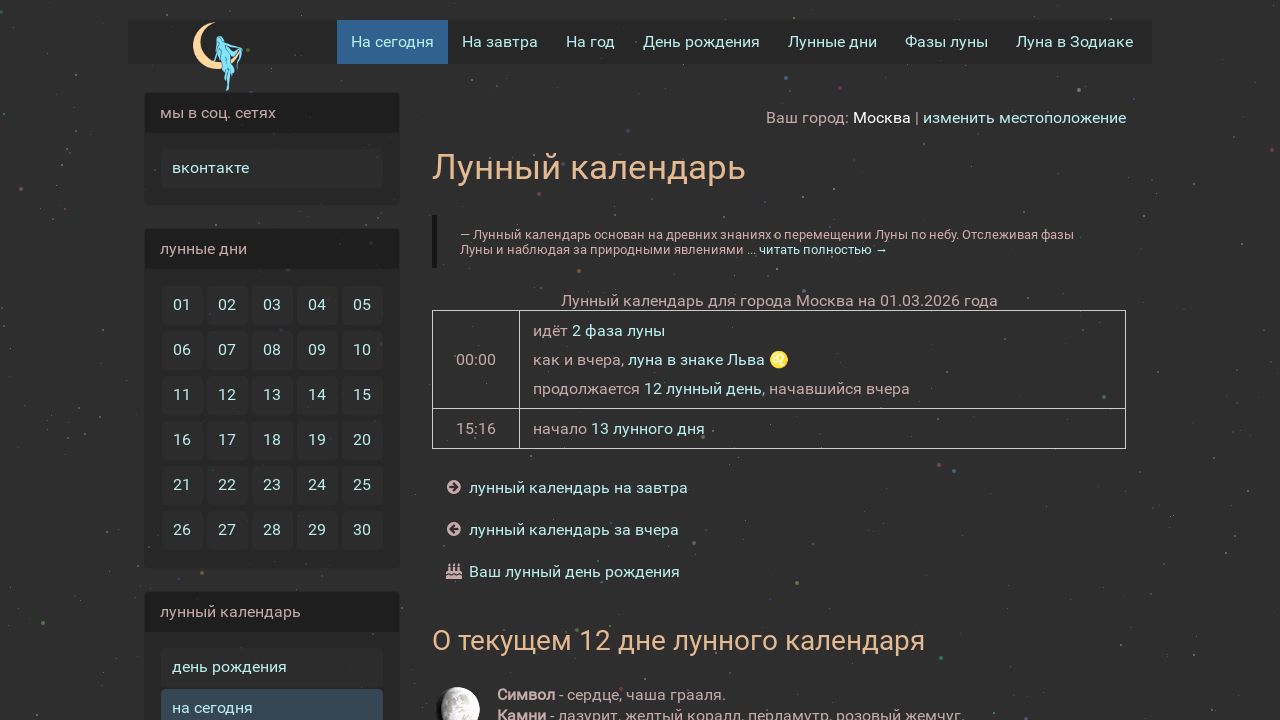

Clicked the third navigation link at (574, 572) on body > section > section > article > div:nth-child(2) > ul > li:nth-child(3) > a
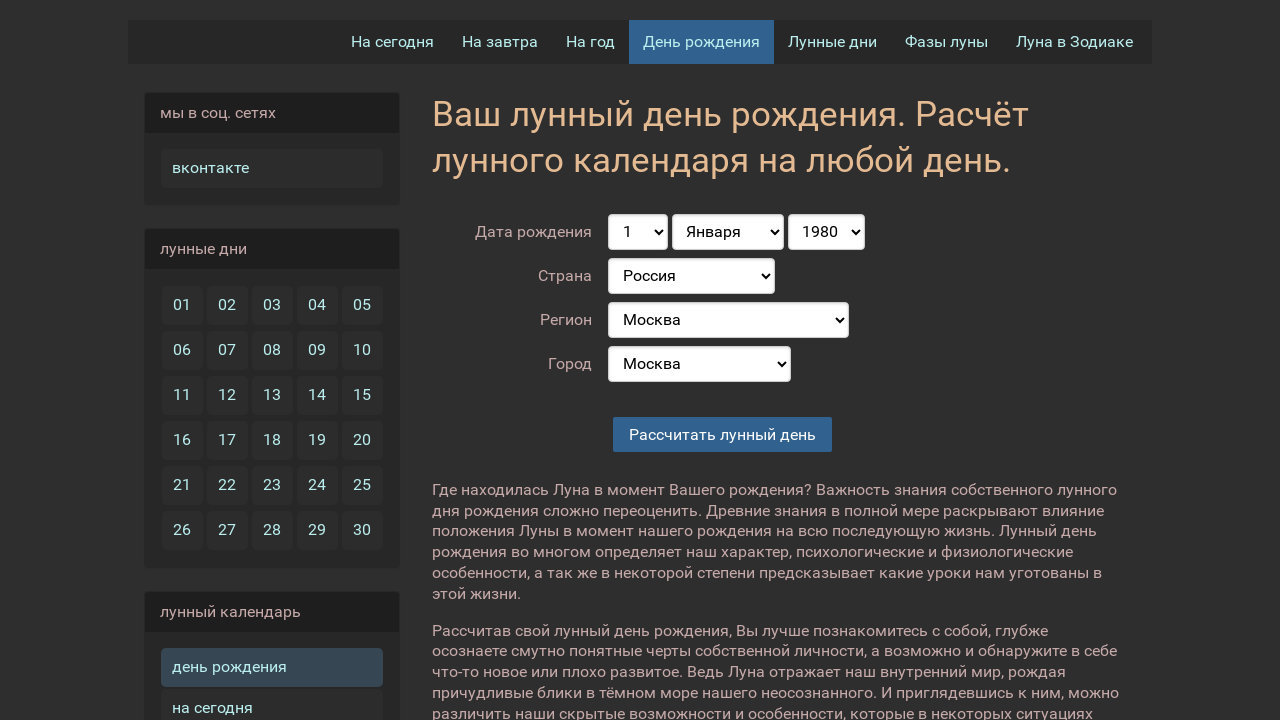

Page header element loaded and verified
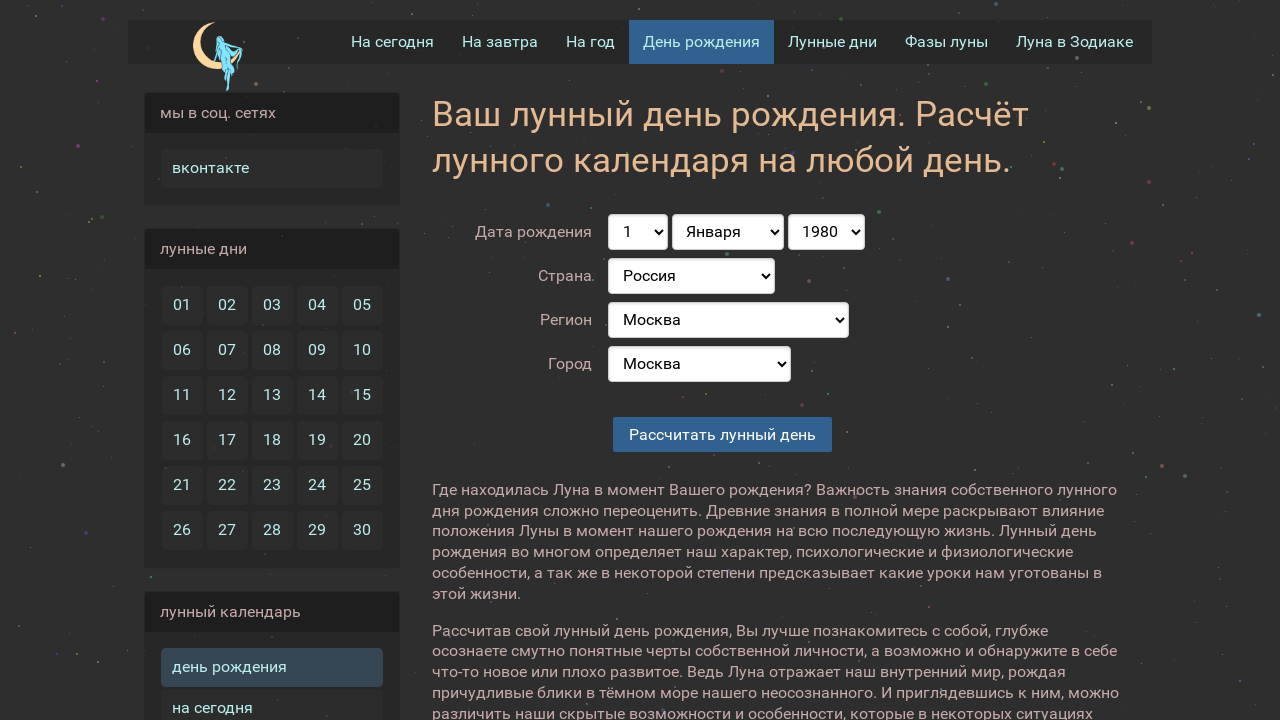

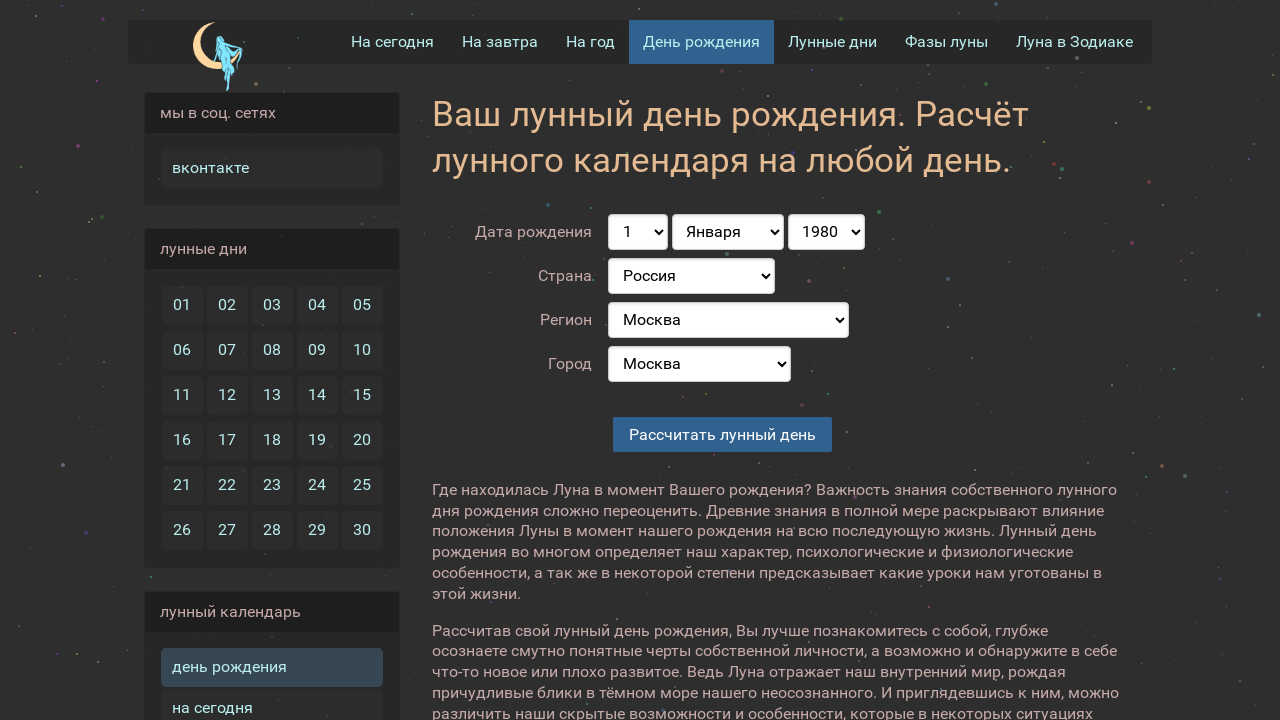